Tests the forgot password functionality by clicking the forgot password link and verifying the page navigation

Starting URL: http://login2.nextbasecrm.com/

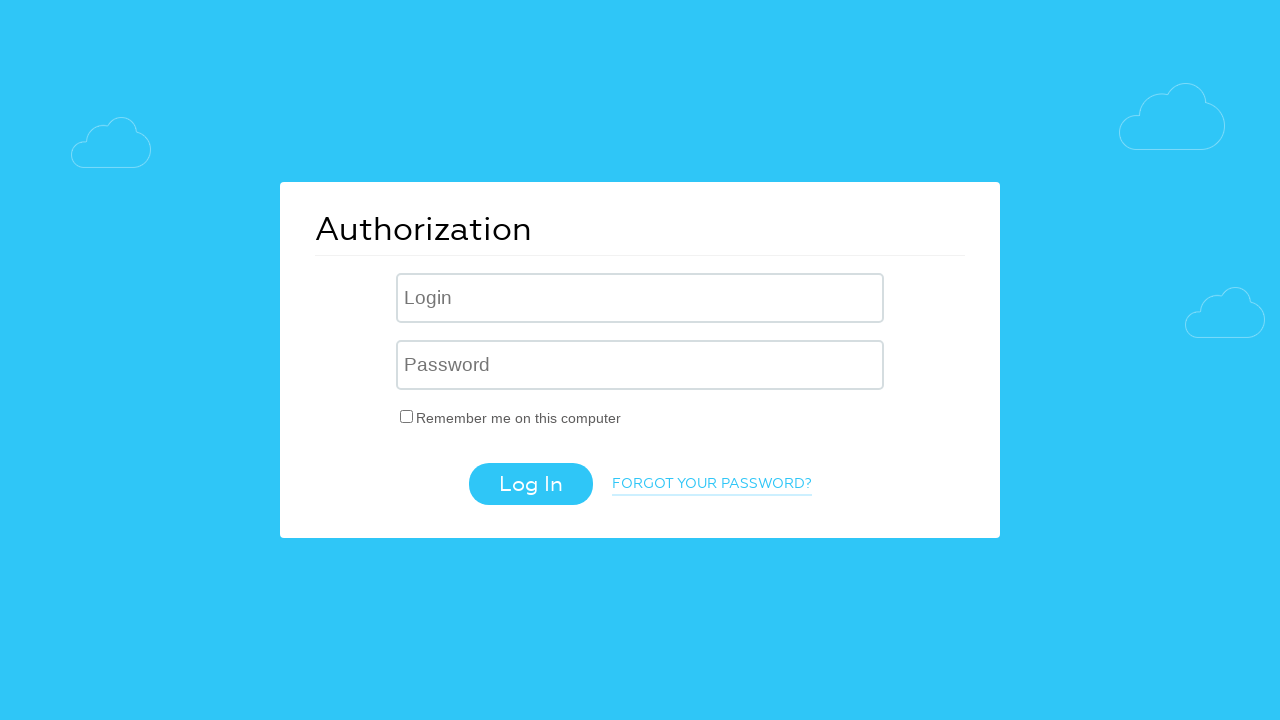

Clicked forgot password link at (712, 485) on .login-link-forgot-pass
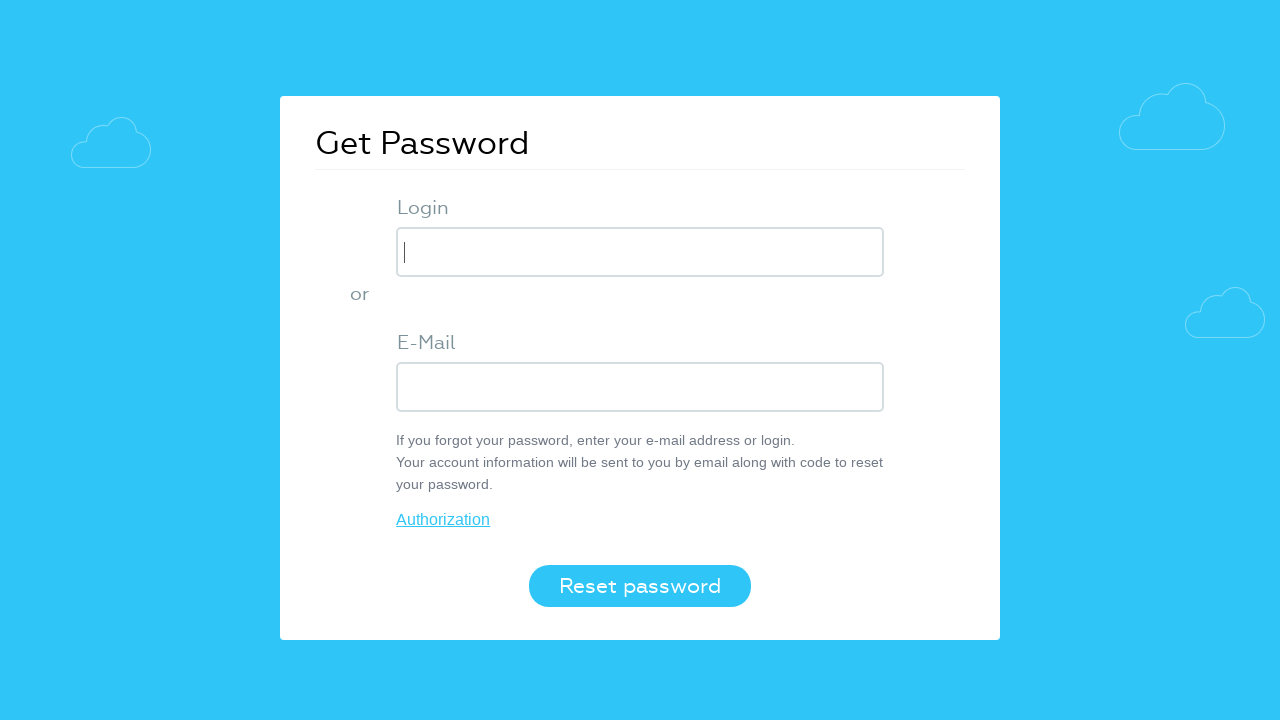

Waited for page to reach networkidle state
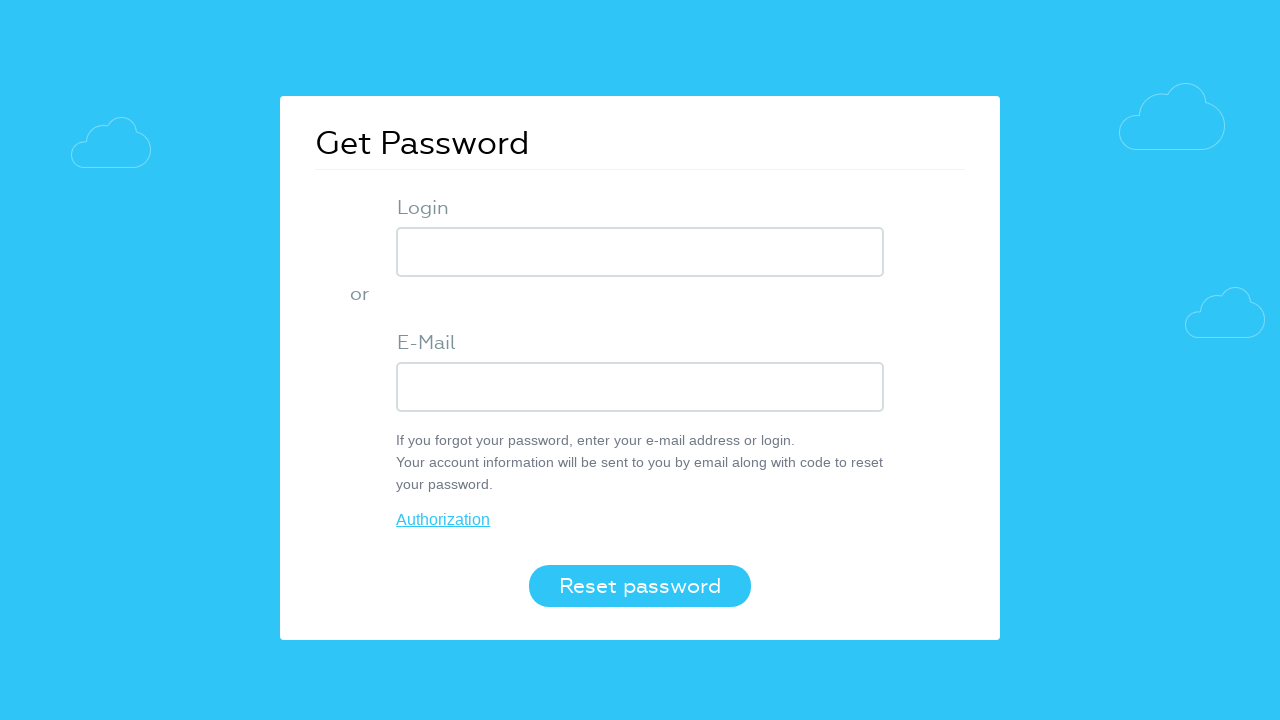

Verified password recovery page loaded successfully - page title contains 'Password'
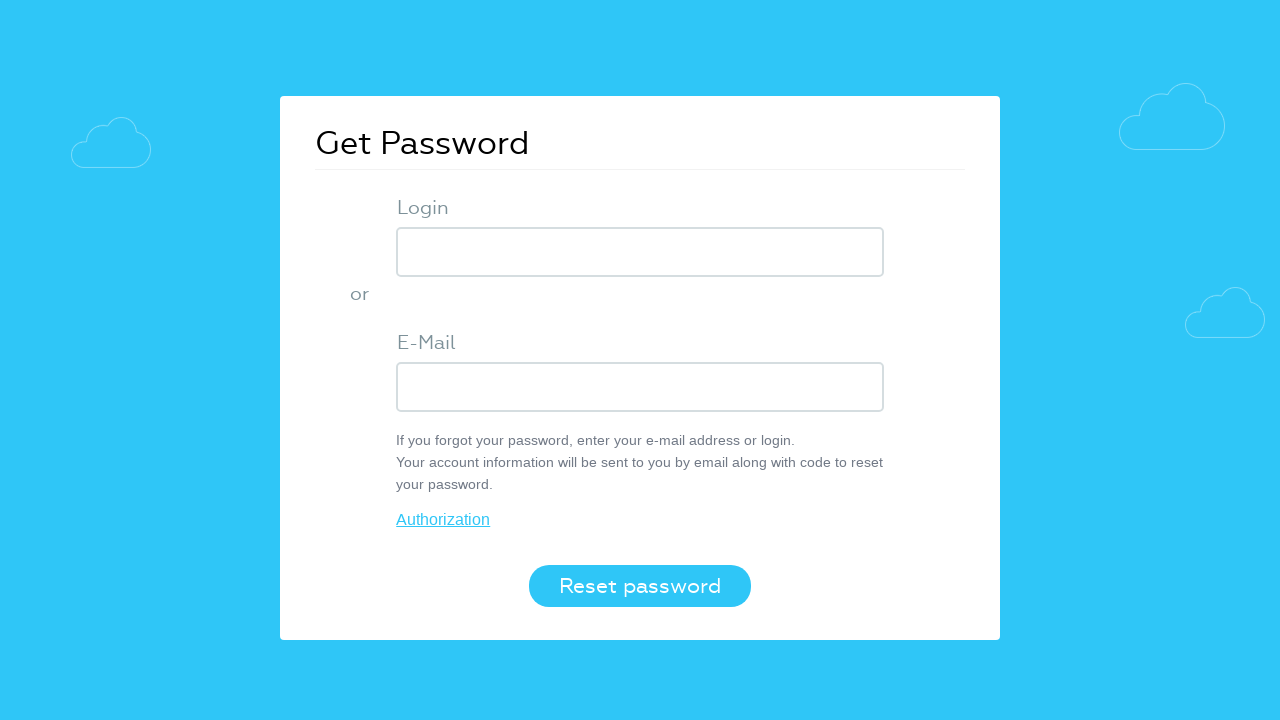

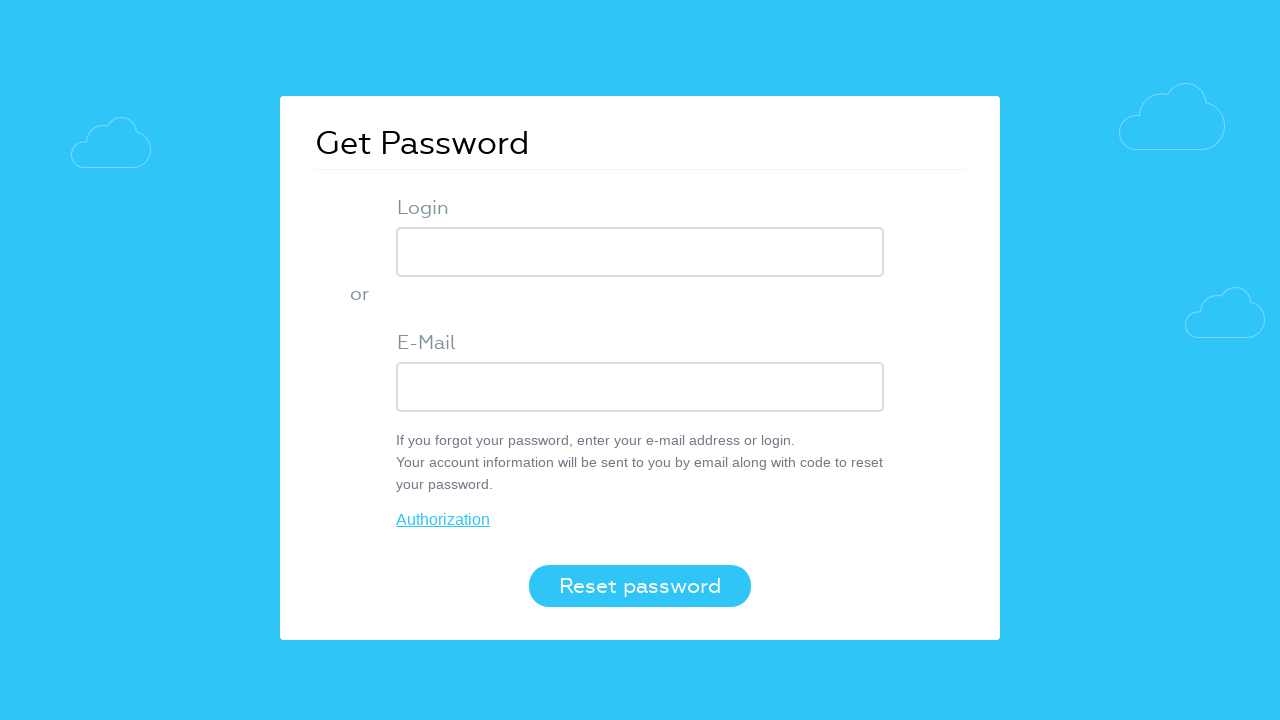